Navigates to Edureka blog, dismisses a popup, scrolls down the page, and clicks on the Software Testing link

Starting URL: https://www.edureka.co/blog/

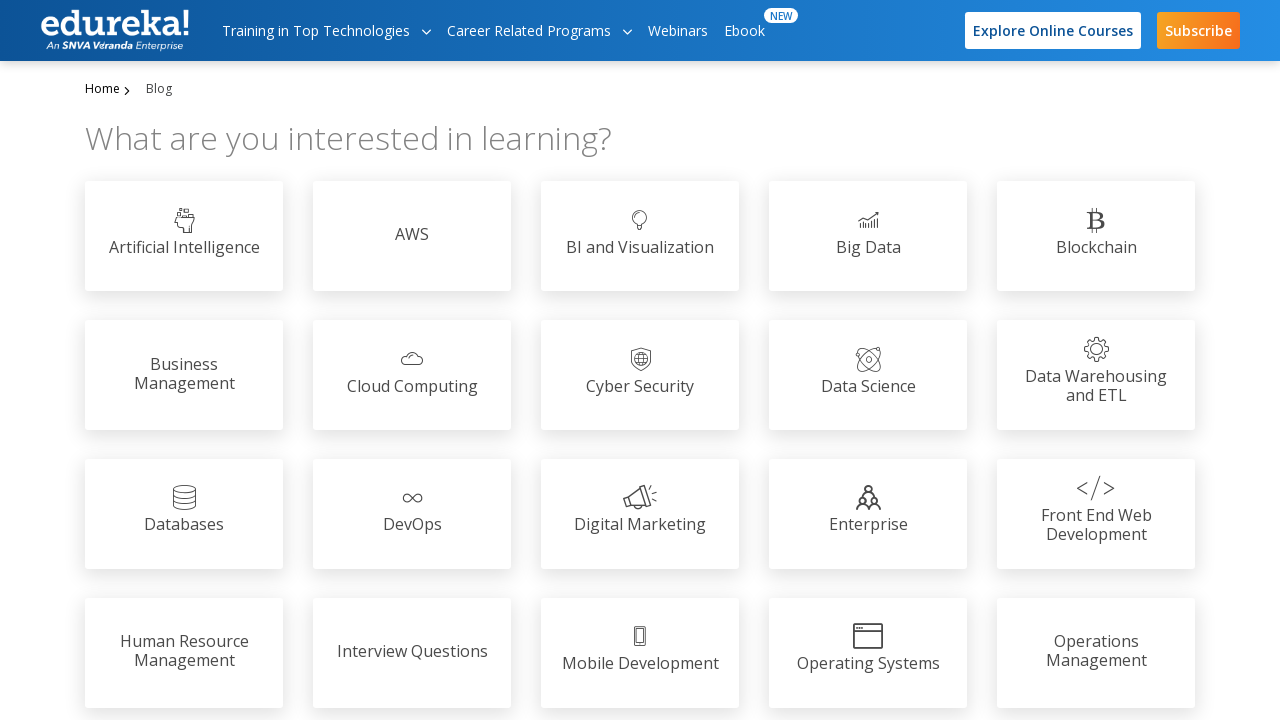

Scrolled down the page by 700 pixels on #wzrk-cancel
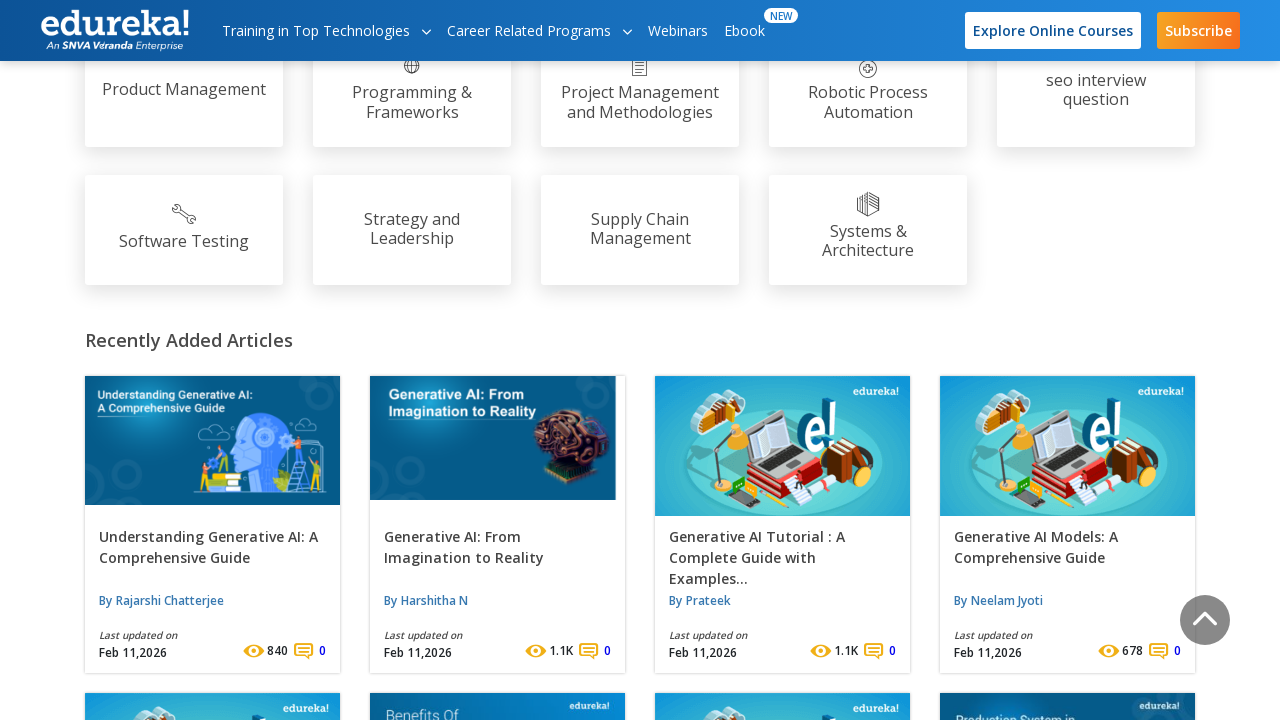

Software Testing link element not found on text=Software Testing
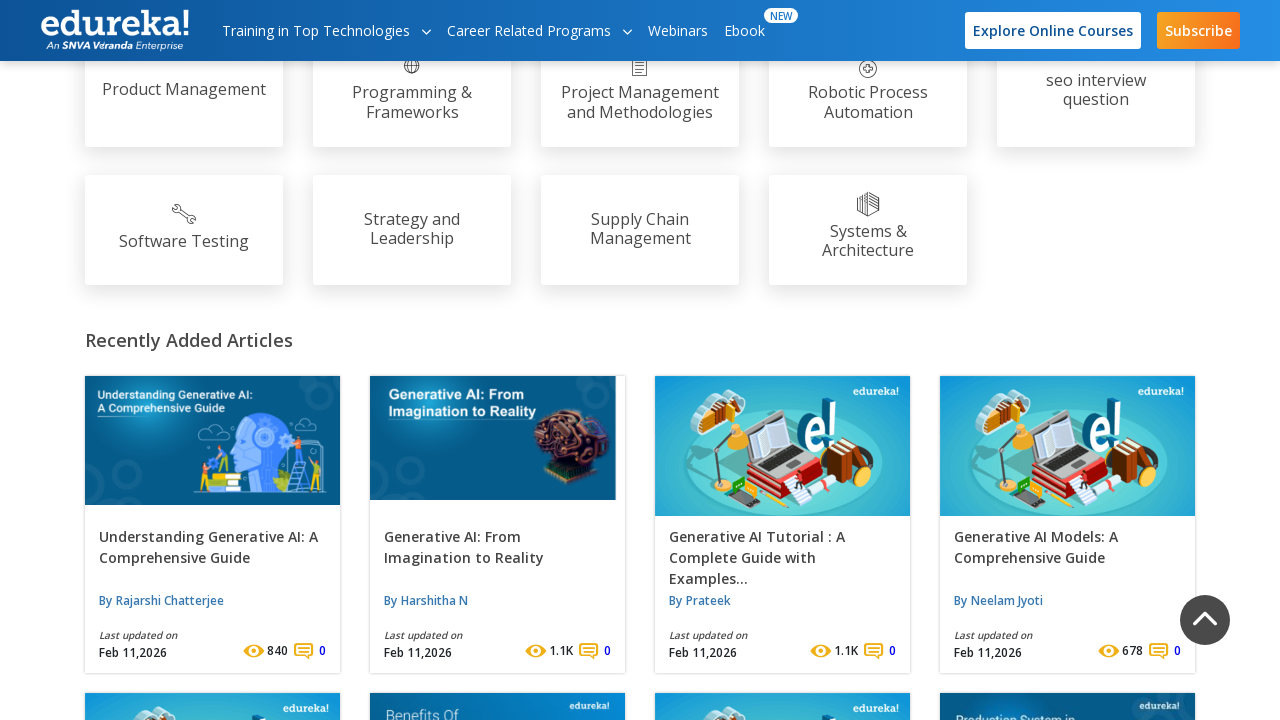

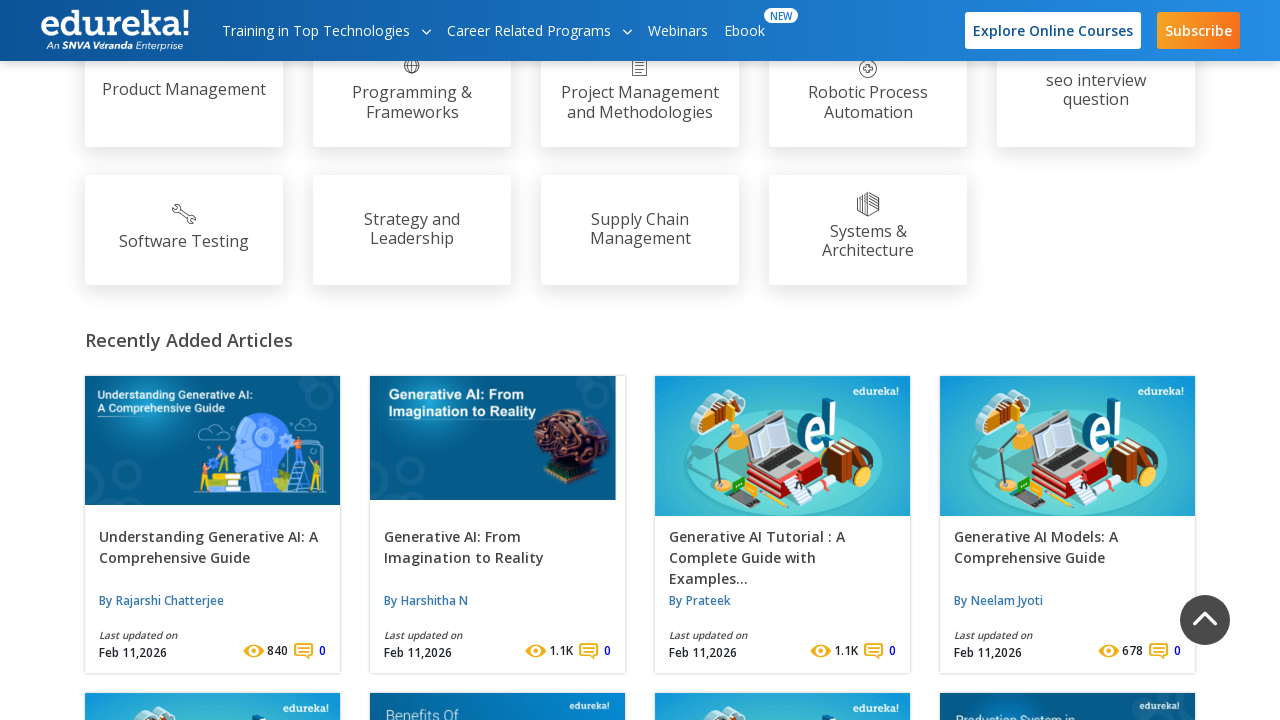